Tests USPS website navigation by hovering over Quick Tools menu, navigating to the Send tab, clicking Calculate a Price, and entering a zip code in the price calculator.

Starting URL: https://www.usps.com

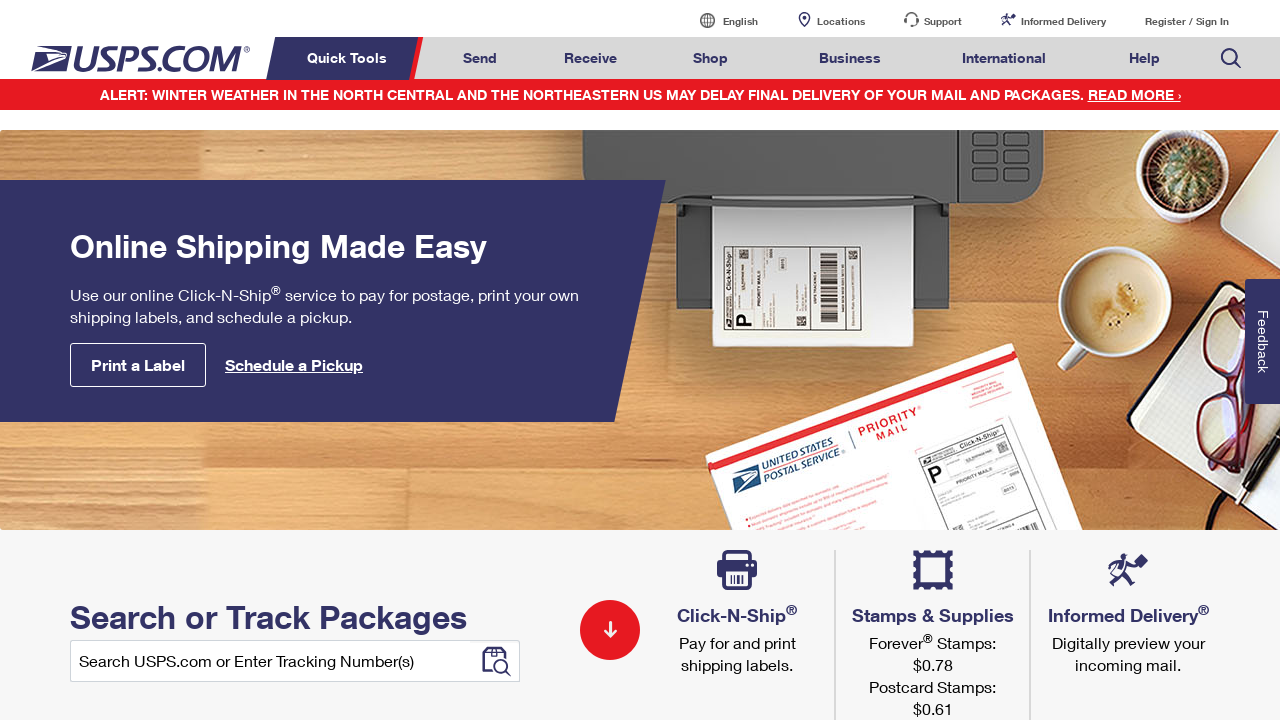

Hovered over Quick Tools menu at (350, 58) on xpath=//*[text()='Quick Tools']
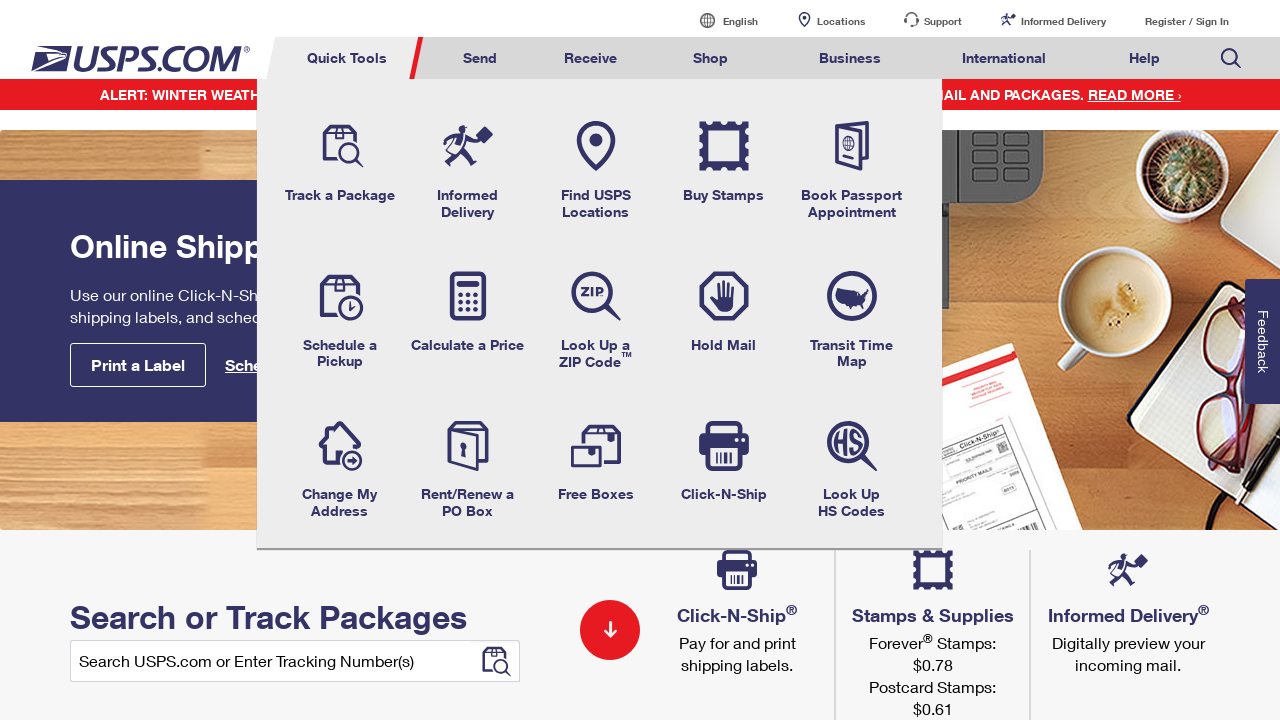

Hovered over Send tab at (480, 58) on xpath=//*[@id='mail-ship-width']
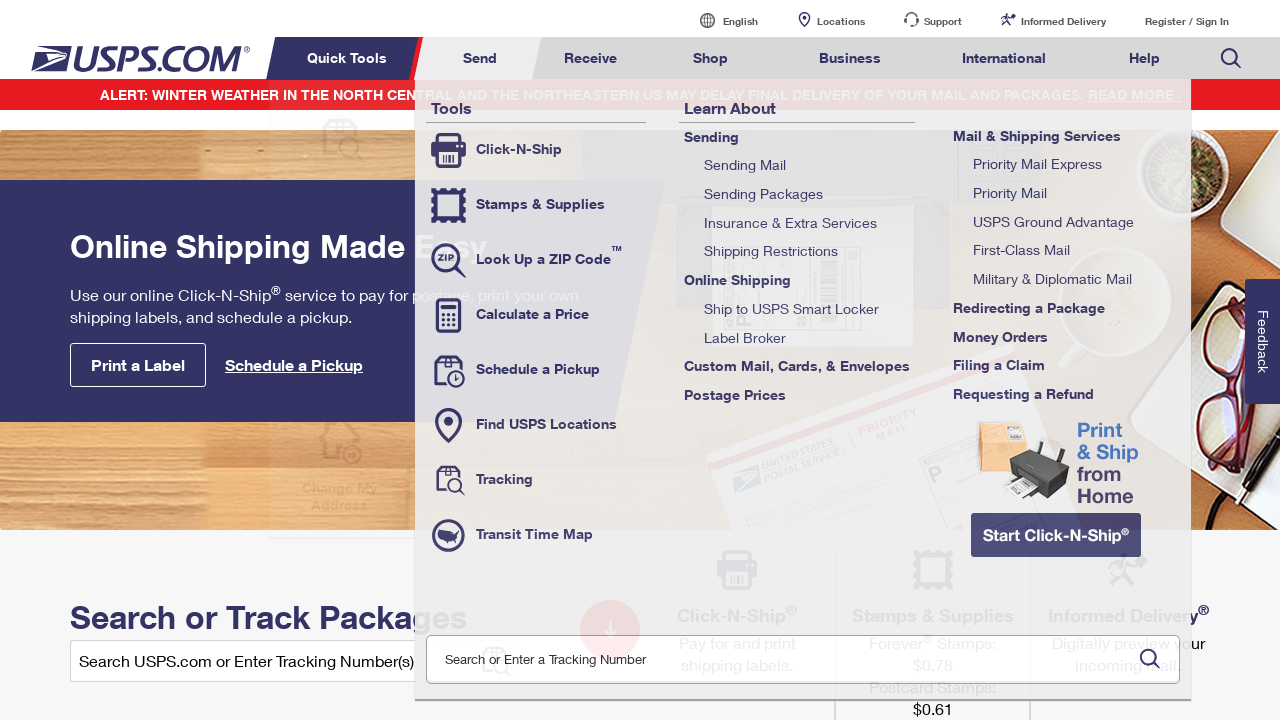

Clicked on Calculate a Price at (536, 319) on xpath=//*[@class='tool-calc']
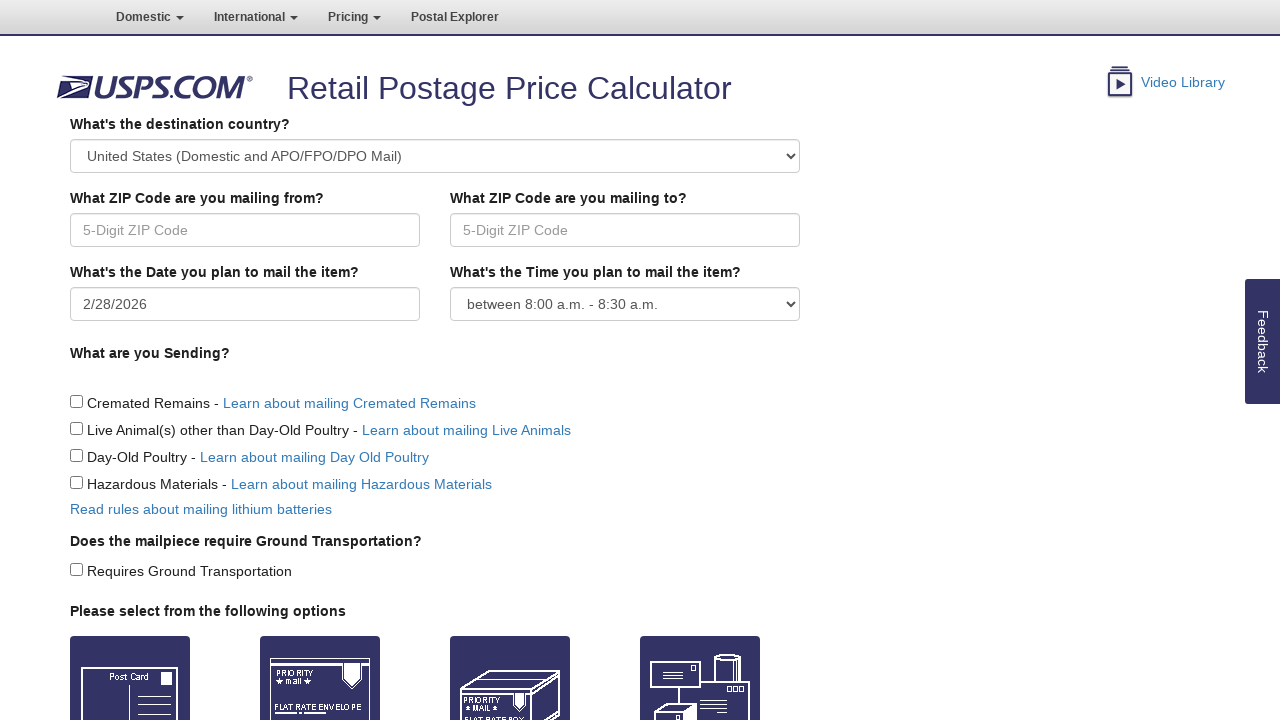

Price calculator page loaded
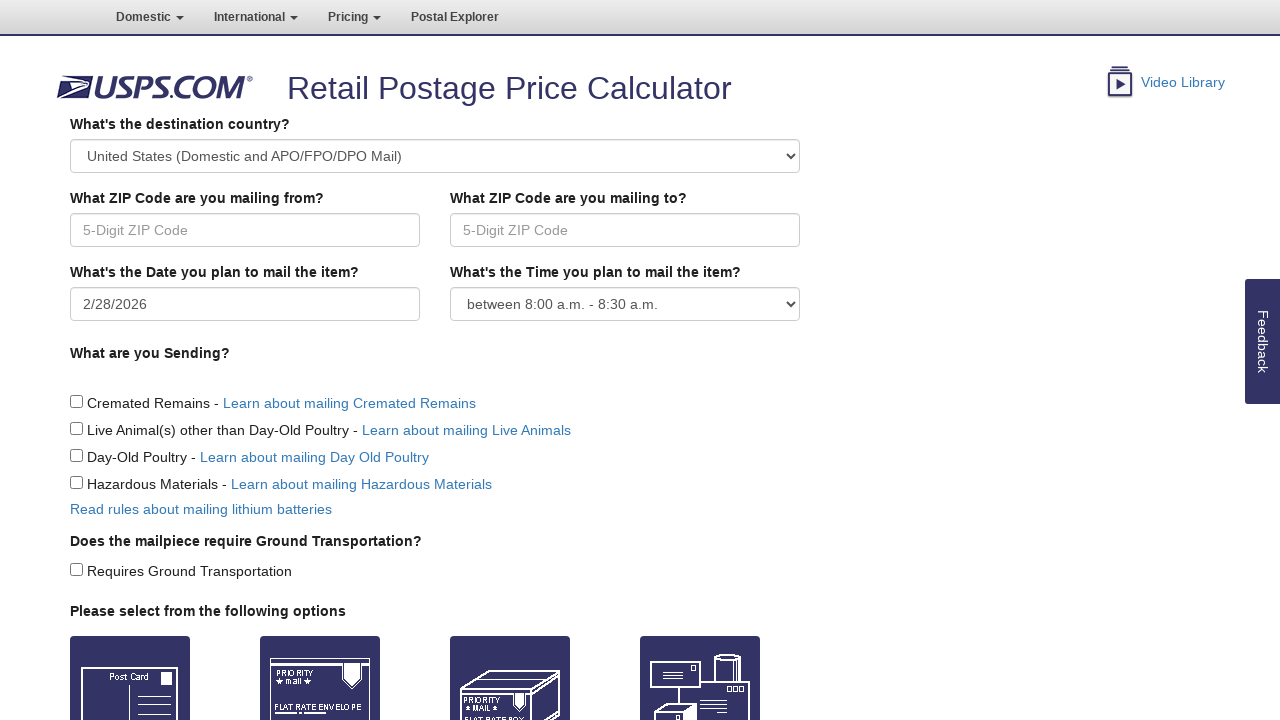

Entered zip code '11218' in the Origin field on //*[@id='Origin']
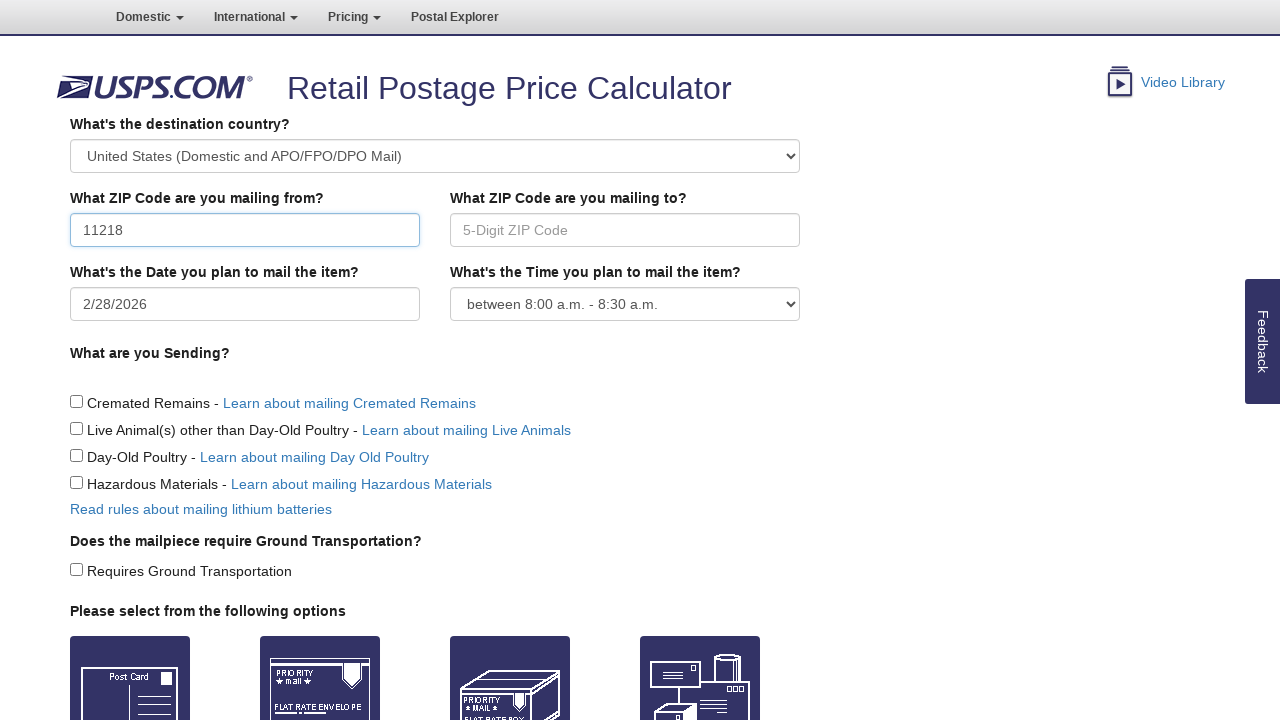

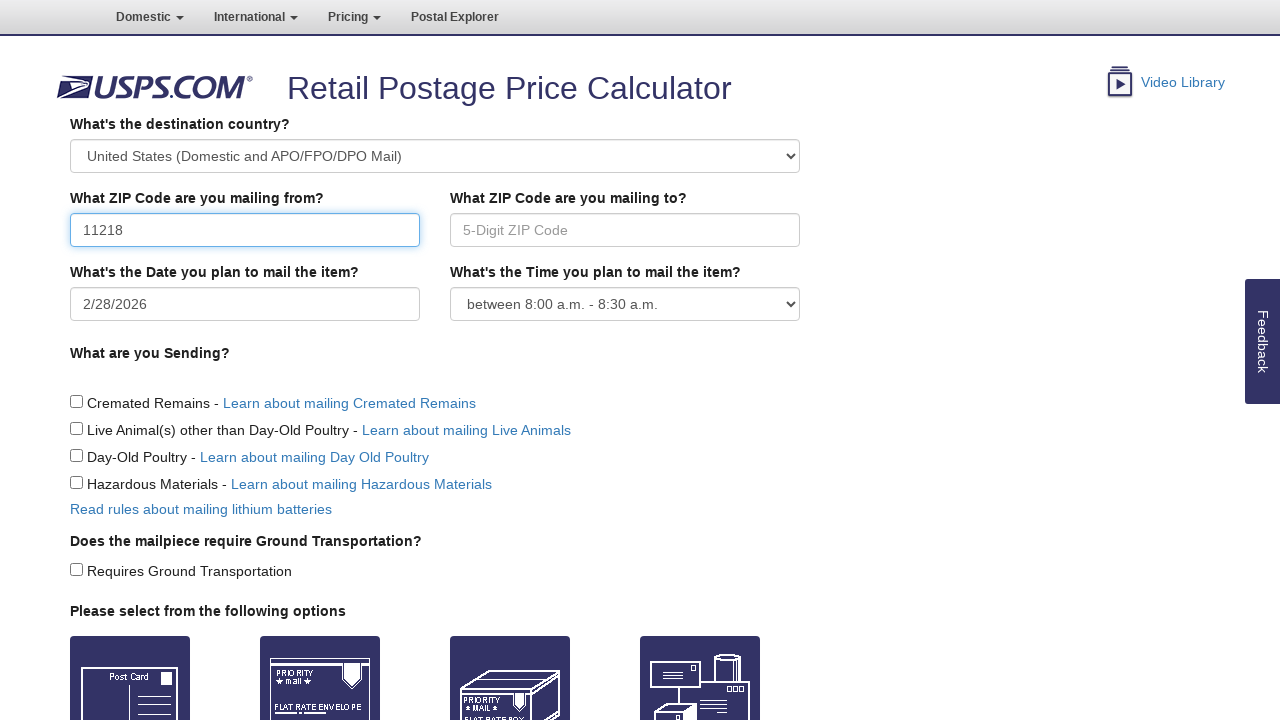